Tests the division functionality on calculator.net by performing the calculation 9275 / 62 and verifying the scientific calculator can compute the result.

Starting URL: https://www.calculator.net/

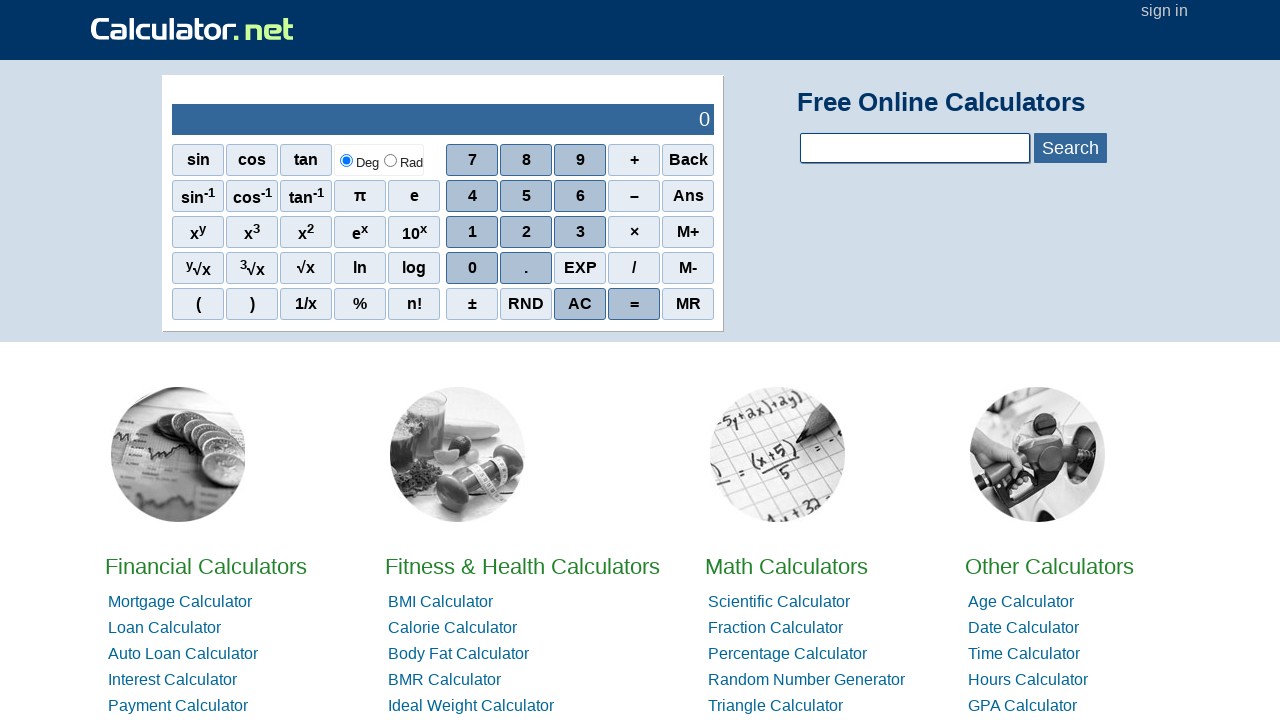

Waited for calculator to load - scientific calculator output element found
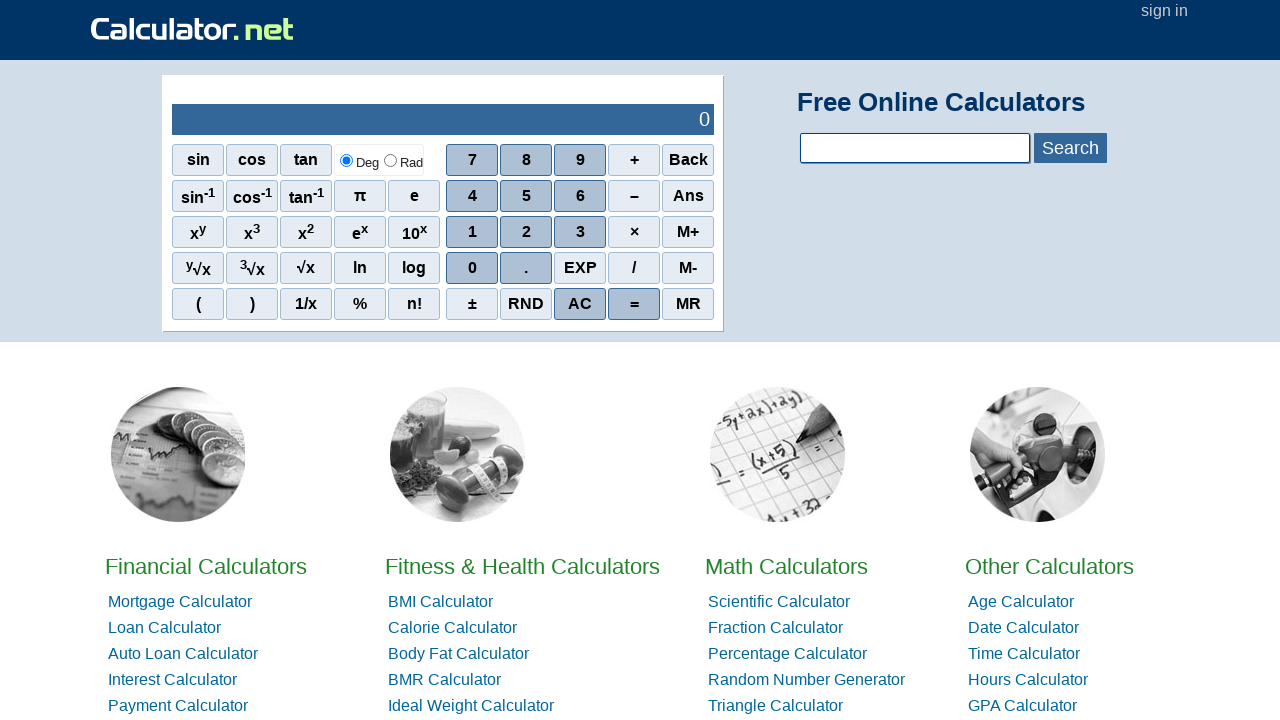

Clicked digit 9 at (580, 160) on xpath=//*[@id='sciout']/tbody/tr[2]/td[2]/div/div[1]/span[3]
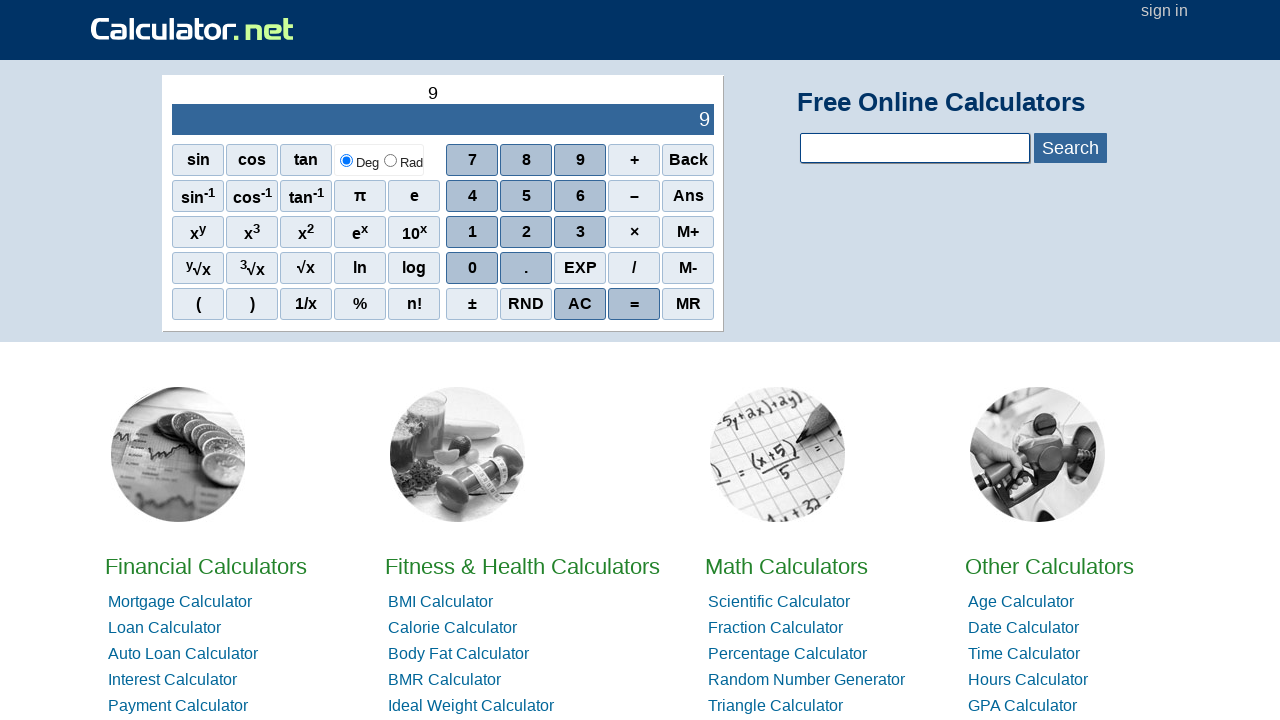

Clicked digit 2 at (526, 232) on xpath=//*[@id='sciout']/tbody/tr[2]/td[2]/div/div[3]/span[2]
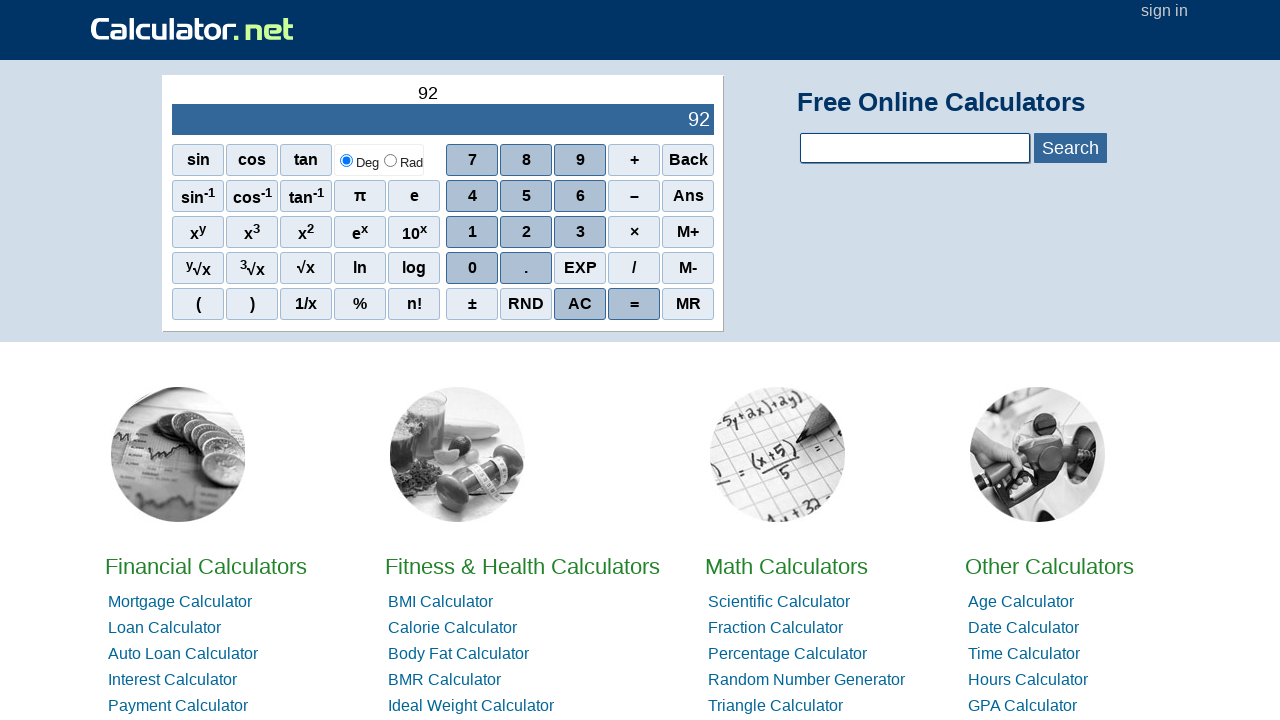

Clicked digit 7 at (472, 160) on xpath=//*[@id='sciout']/tbody/tr[2]/td[2]/div/div[1]/span[1]
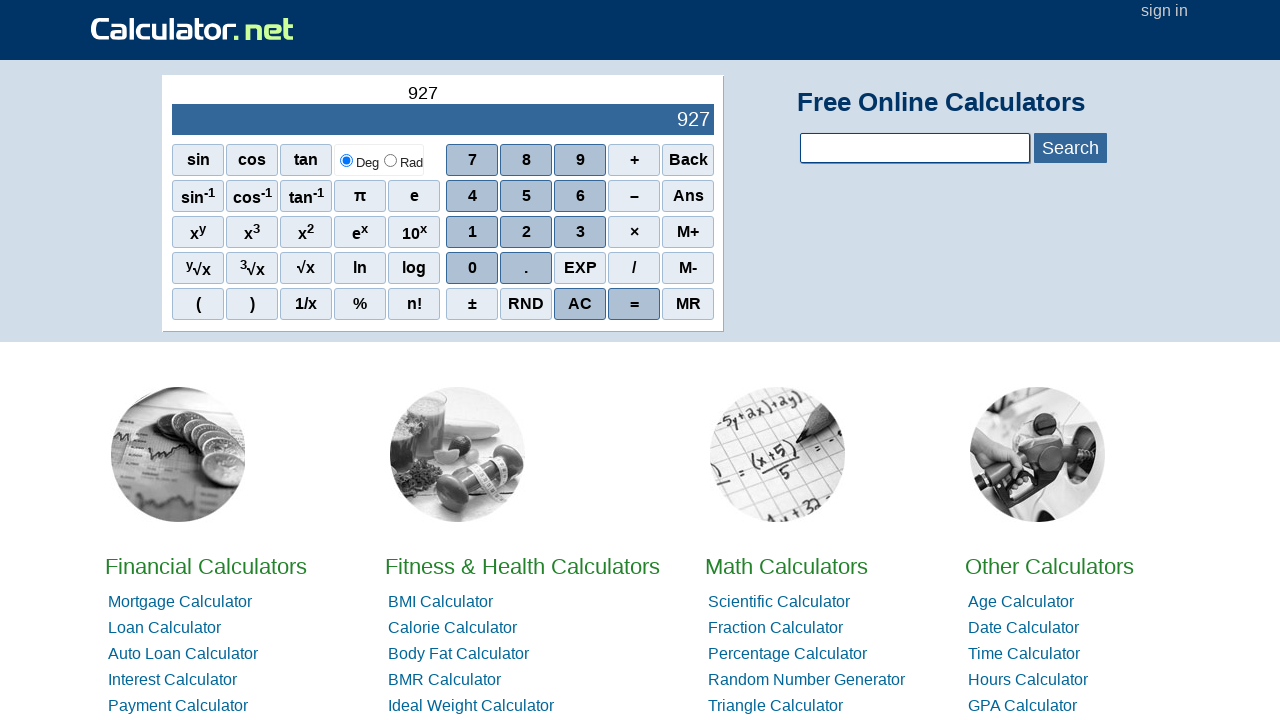

Clicked digit 5 - completed entering 9275 at (526, 196) on xpath=//*[@id='sciout']/tbody/tr[2]/td[2]/div/div[2]/span[2]
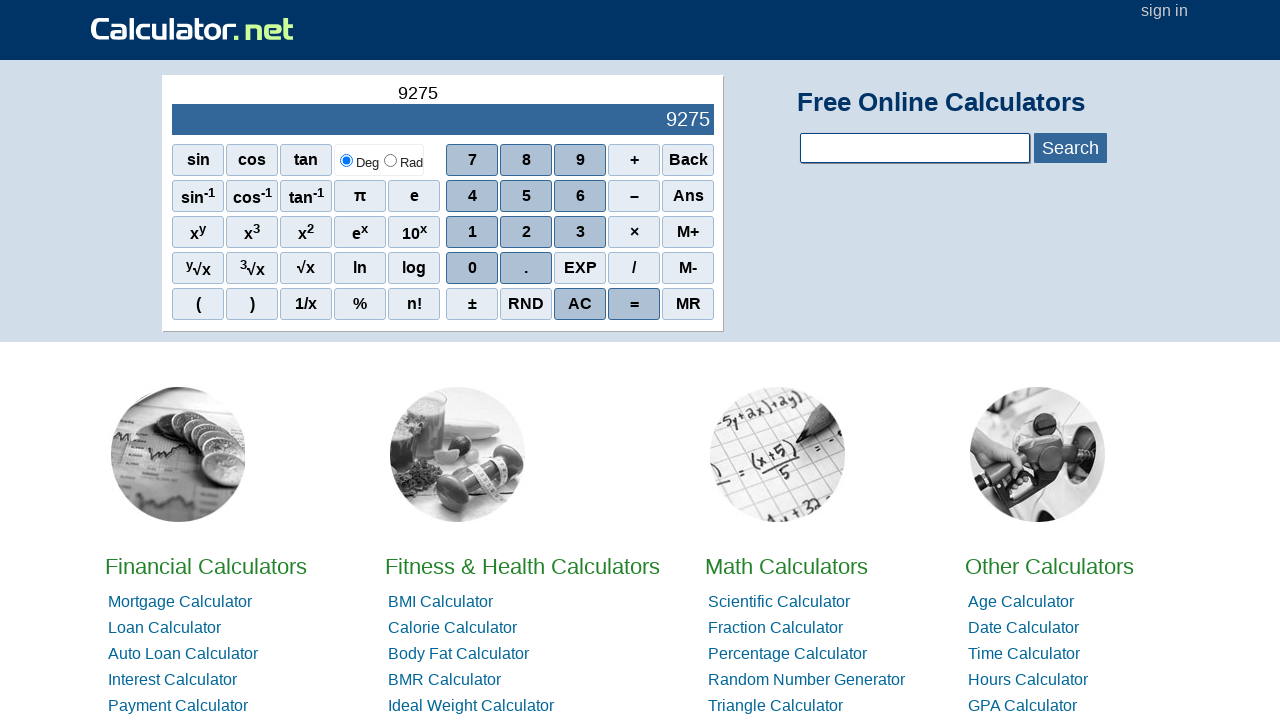

Clicked divide operator (/) at (634, 268) on xpath=//*[@id='sciout']/tbody/tr[2]/td[2]/div/div[4]/span[4]
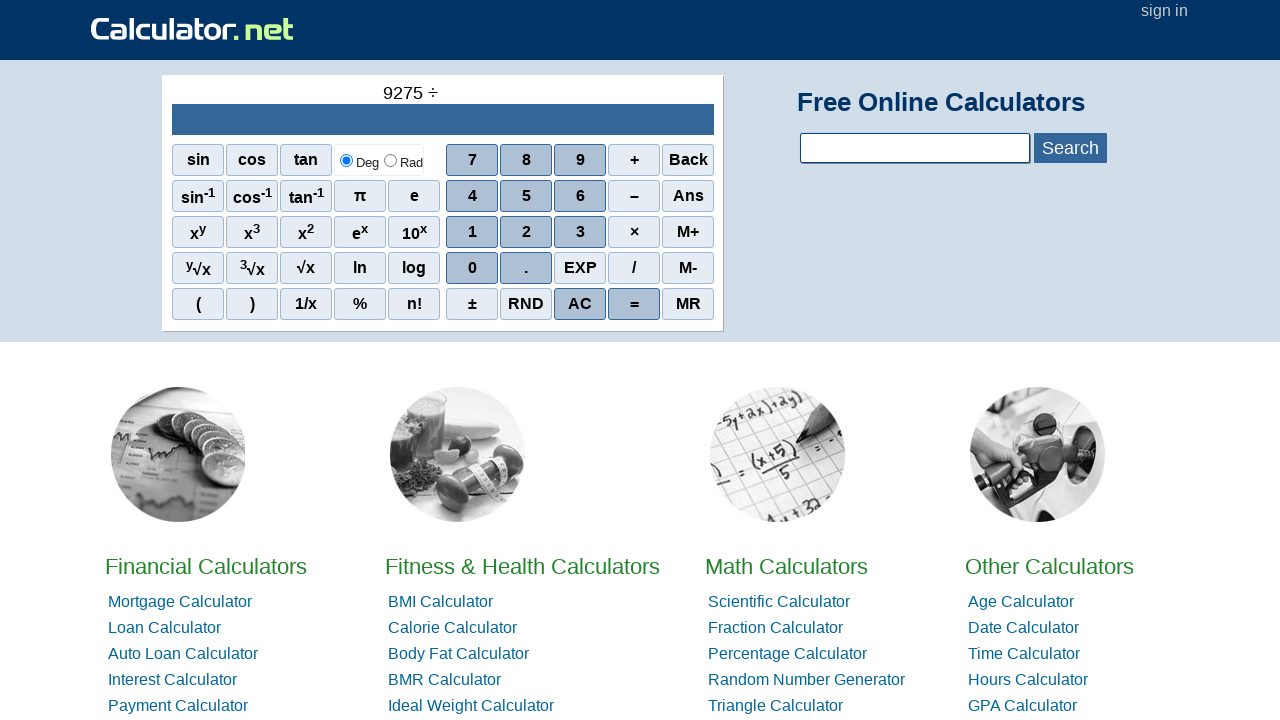

Clicked digit 6 at (580, 196) on xpath=//*[@id='sciout']/tbody/tr[2]/td[2]/div/div[2]/span[3]
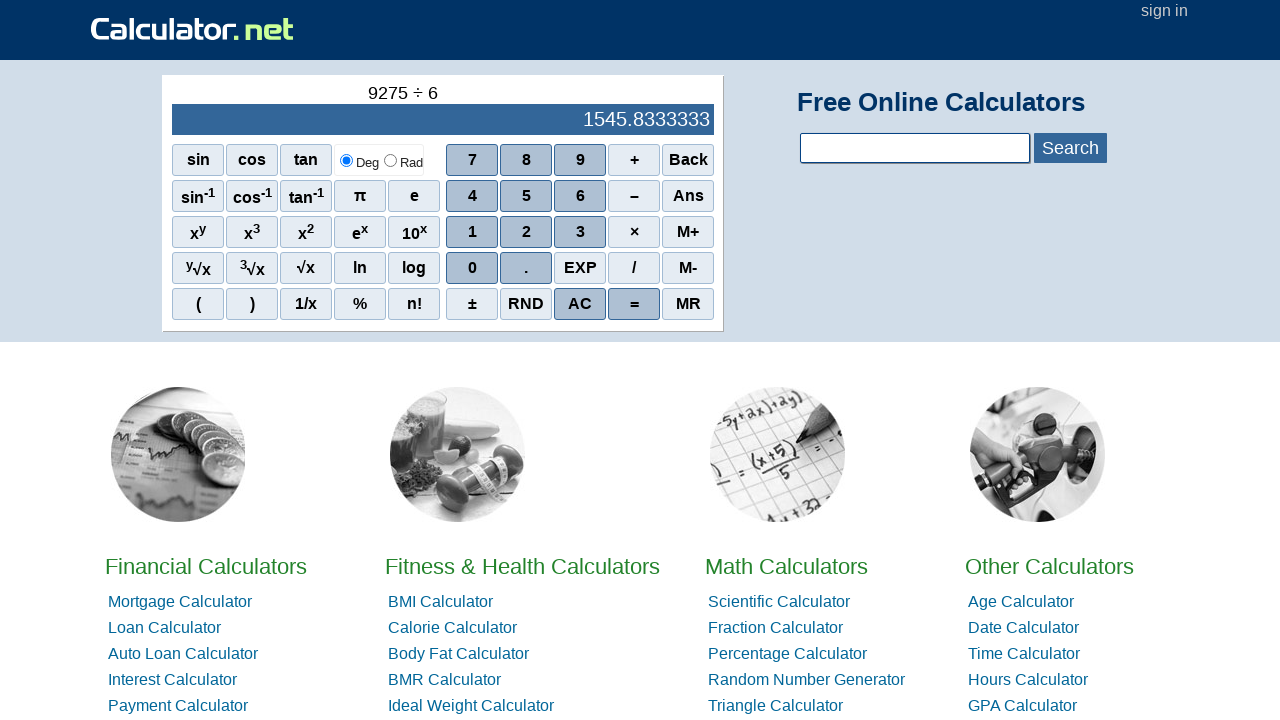

Clicked digit 2 - completed entering 62 at (526, 232) on xpath=//*[@id='sciout']/tbody/tr[2]/td[2]/div/div[3]/span[2]
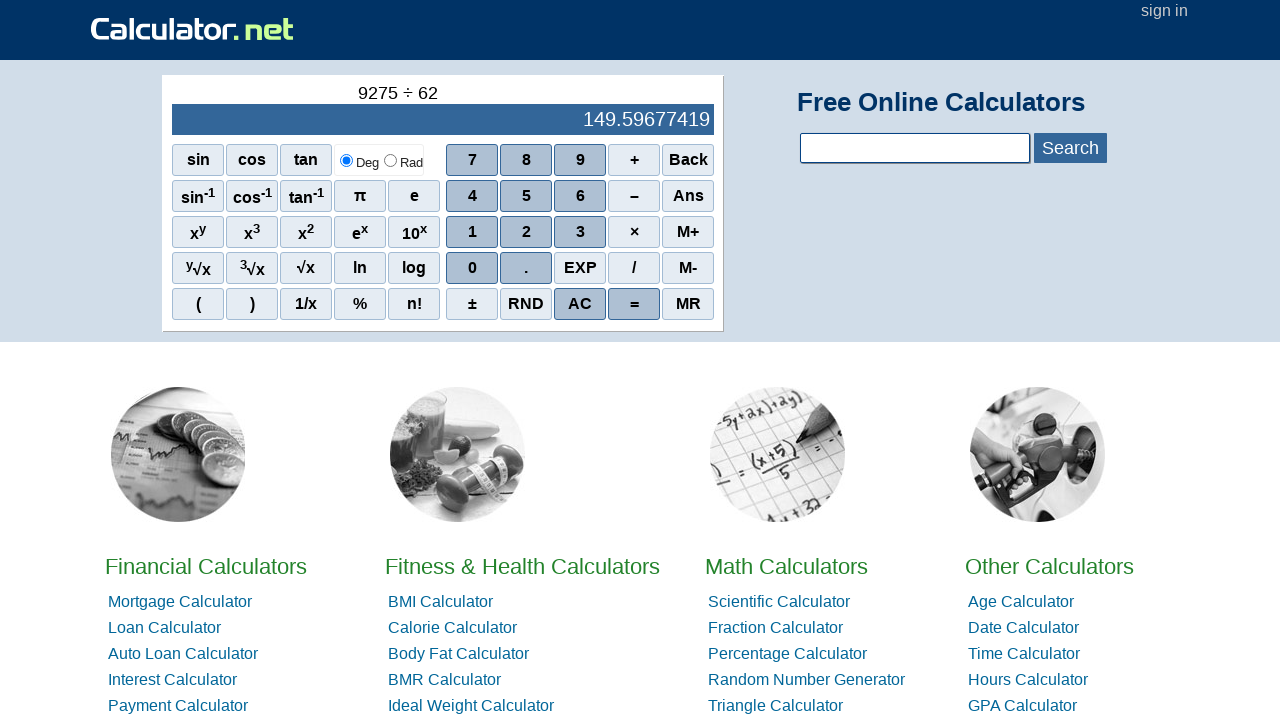

Clicked equals button to compute 9275 / 62 at (634, 304) on xpath=//*[@id='sciout']/tbody/tr[2]/td[2]/div/div[5]/span[4]
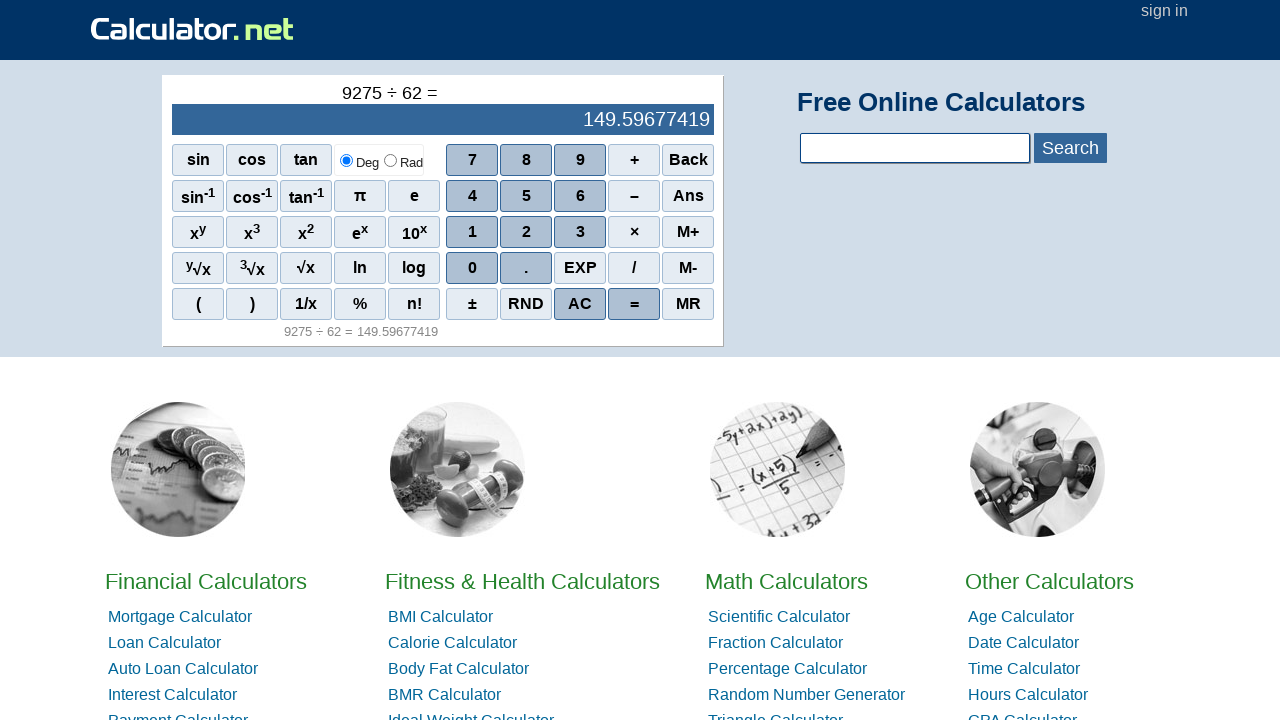

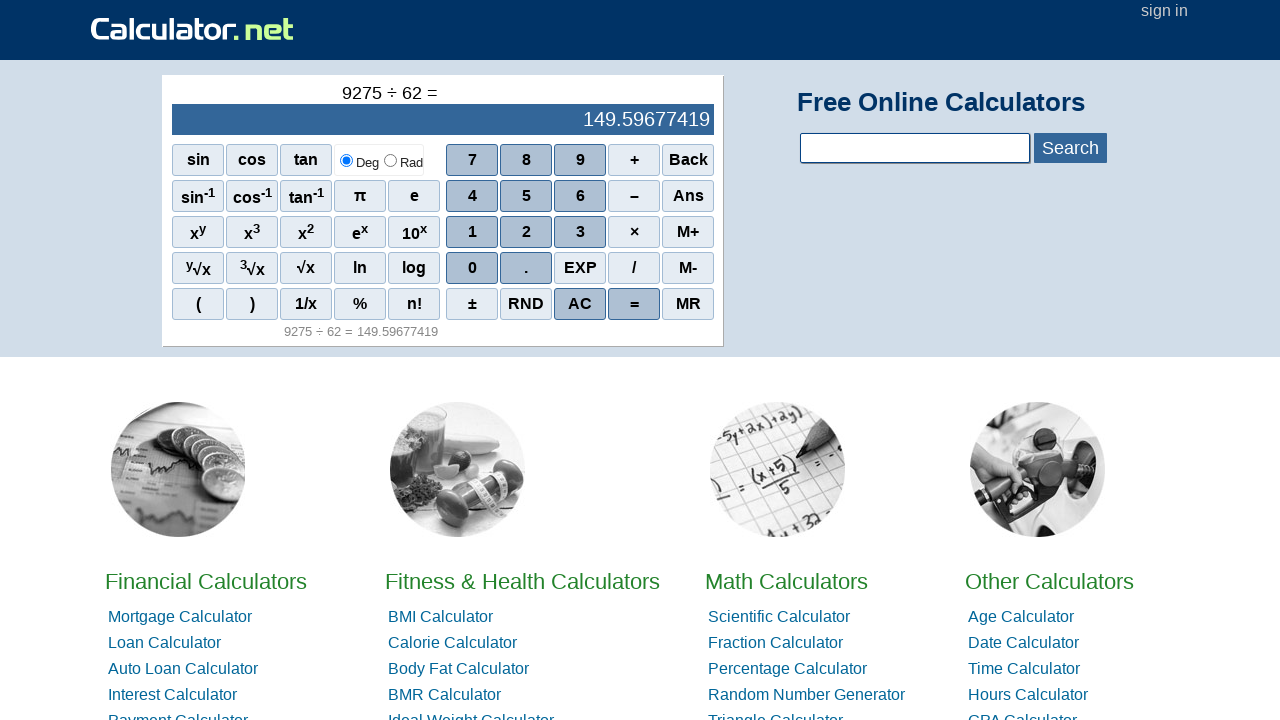